Tests scrolling functionality by navigating to a Bootstrap Slider demo page and scrolling to a specific example heading (Example 2)

Starting URL: https://seiyria.com/bootstrap-slider/

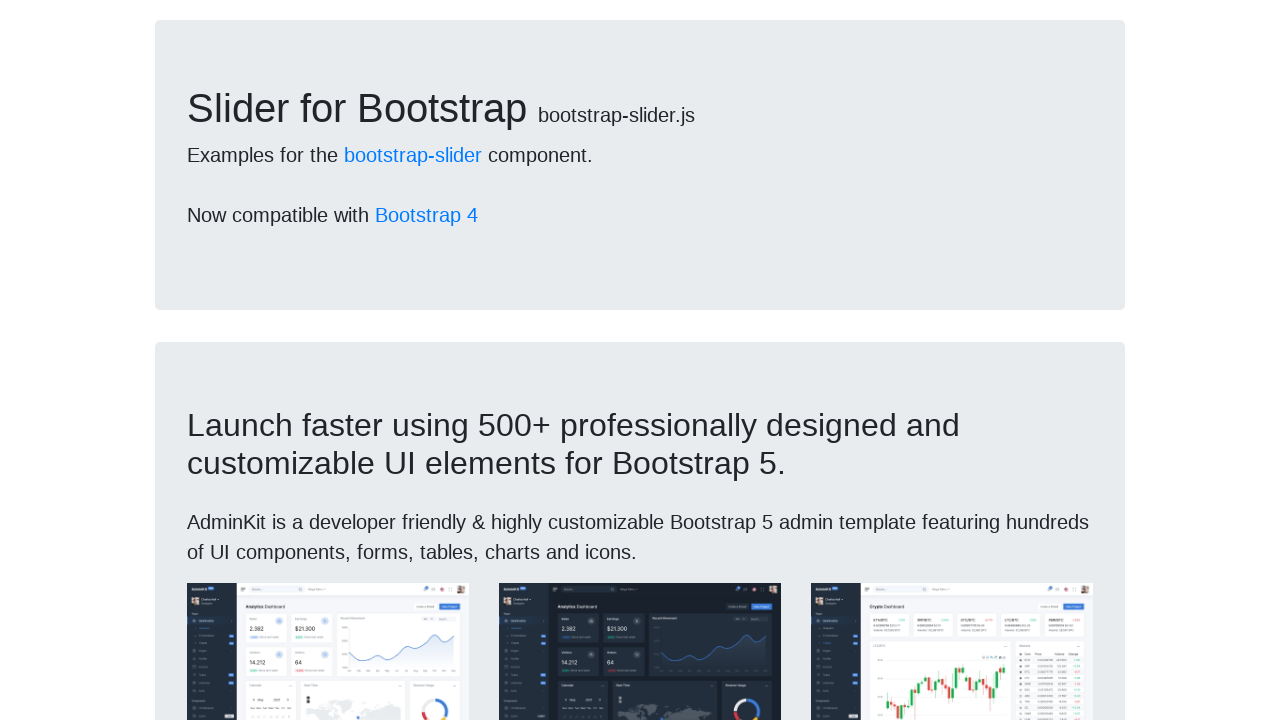

Located Example 2 heading element
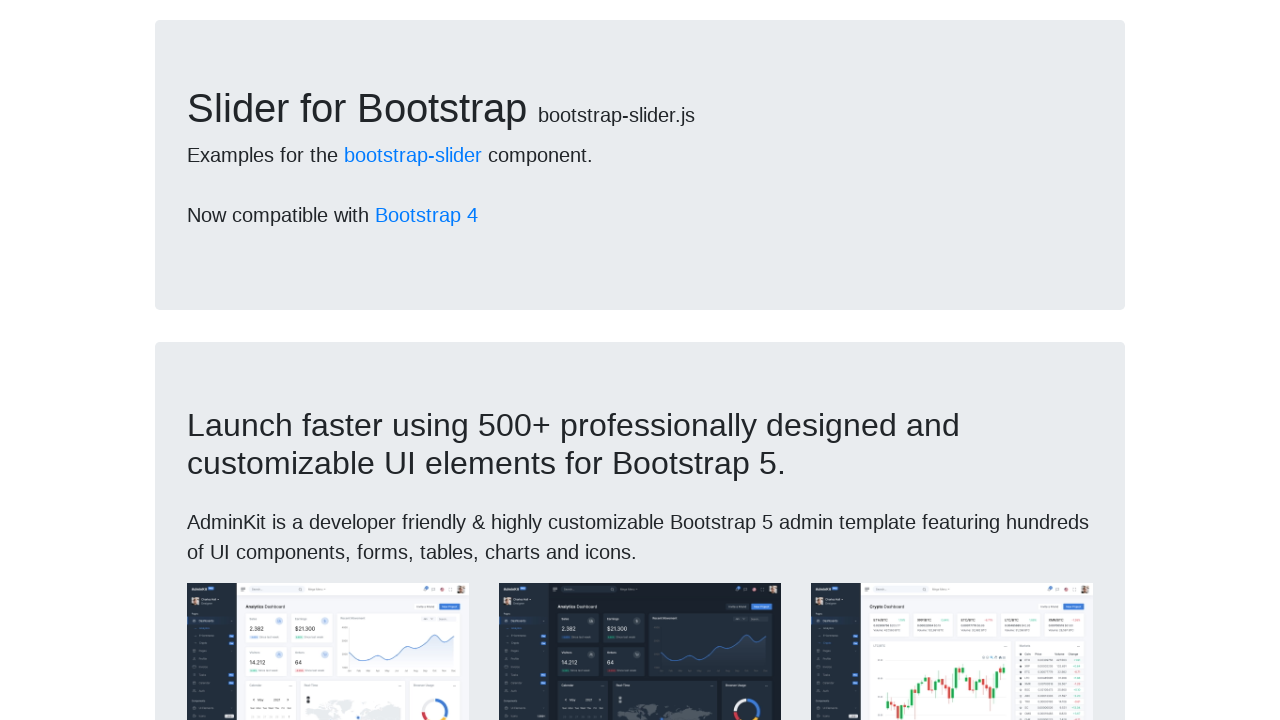

Scrolled to Example 2 heading
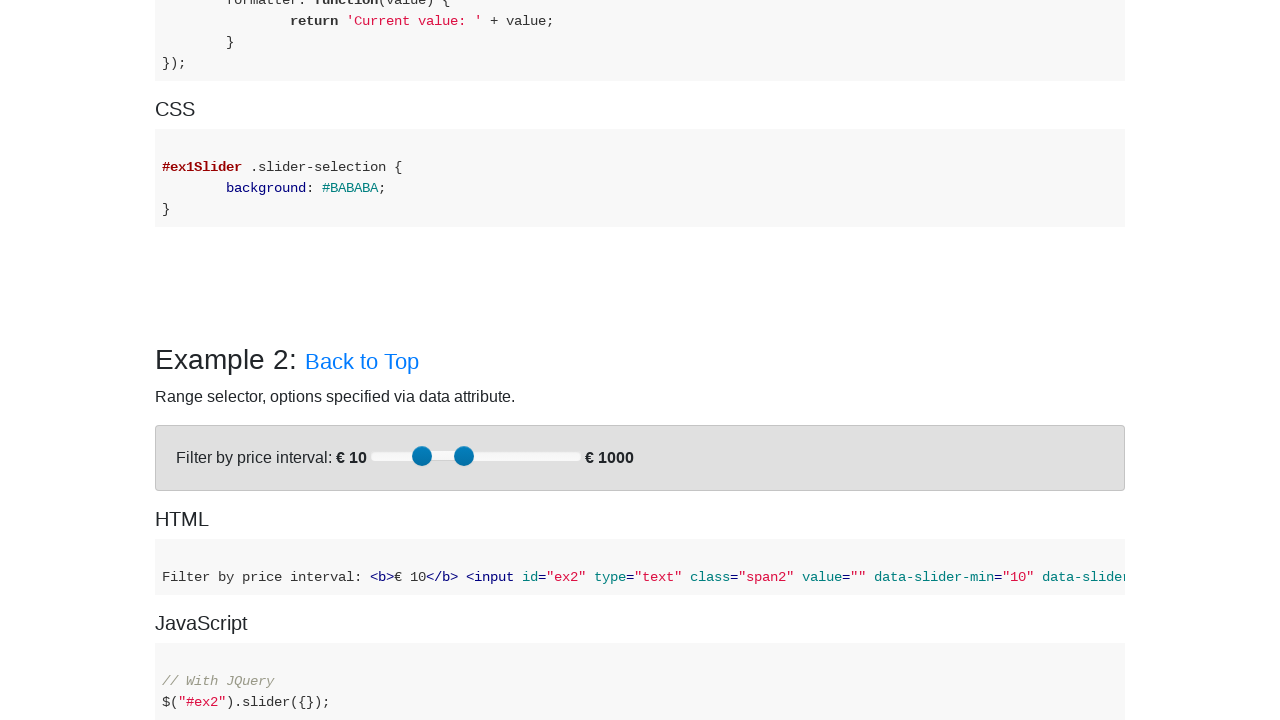

Waited 1 second to observe scroll completion
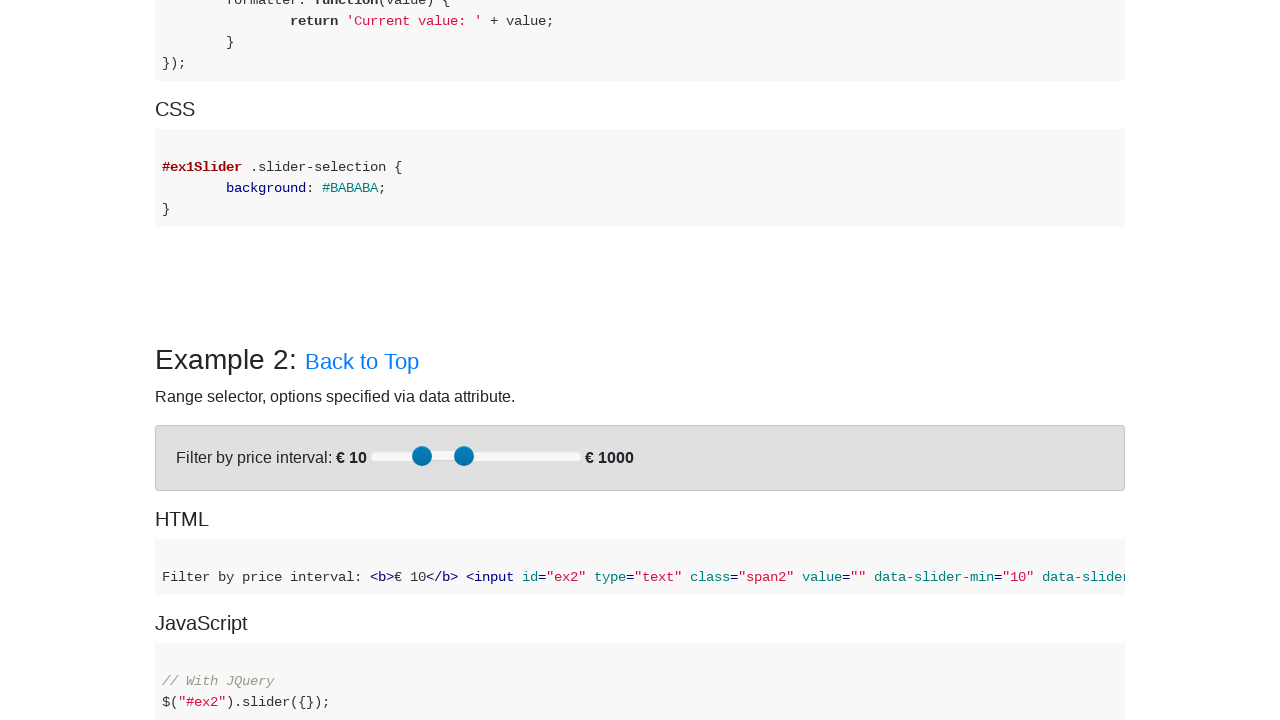

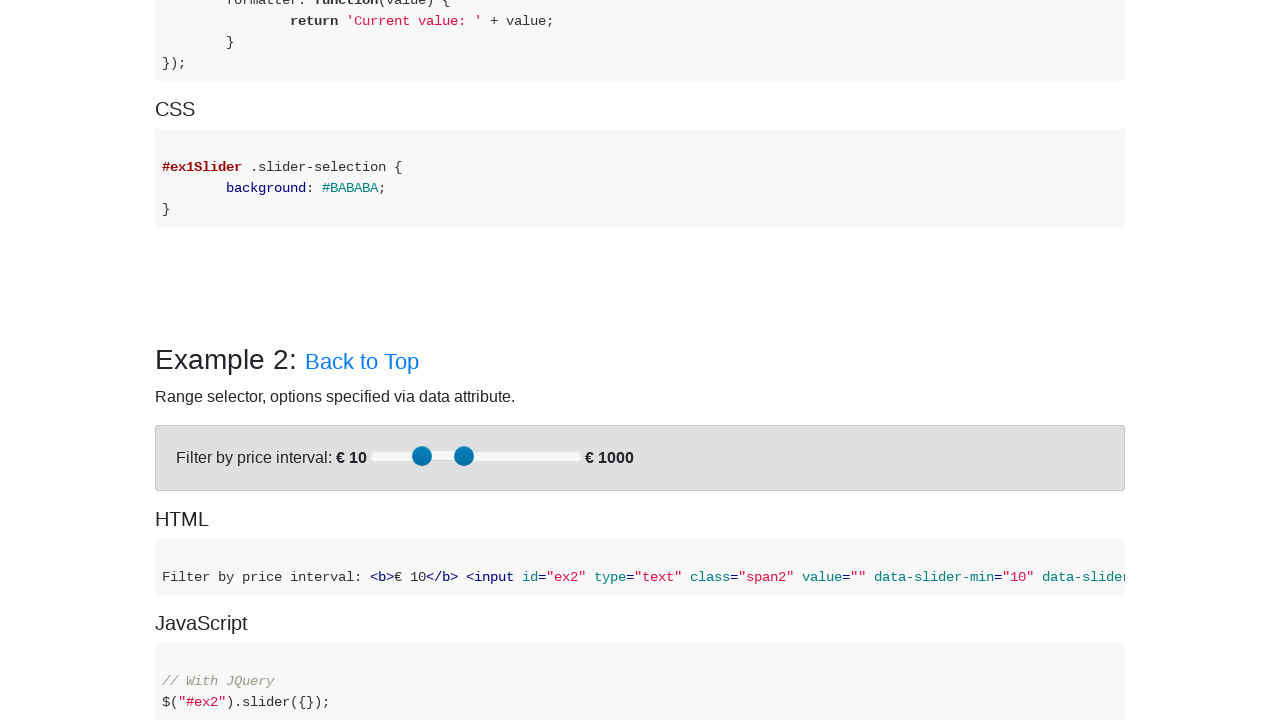